Tests loading images page using fluent wait for an image element with id "landscape" to be present and verifying its src attribute

Starting URL: https://bonigarcia.dev/selenium-webdriver-java/loading-images.html

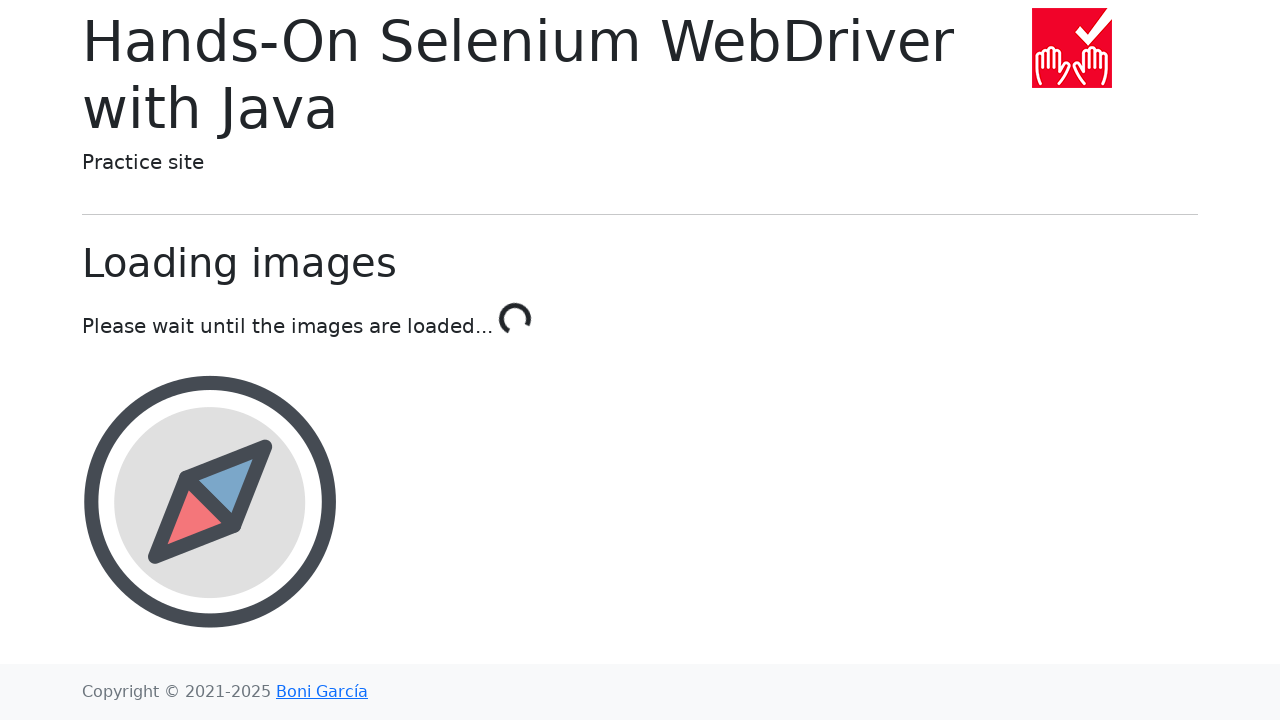

Waited for landscape image element with id 'landscape' to be present (timeout: 10000ms)
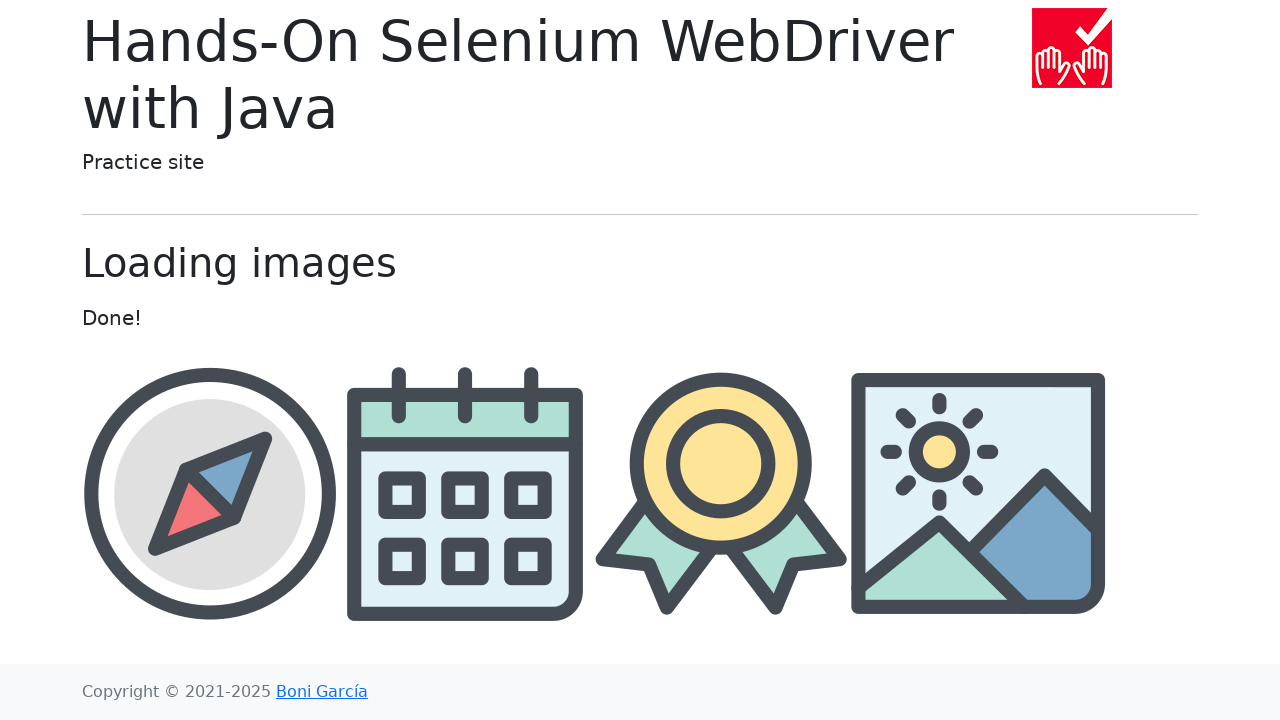

Retrieved src attribute from landscape image element
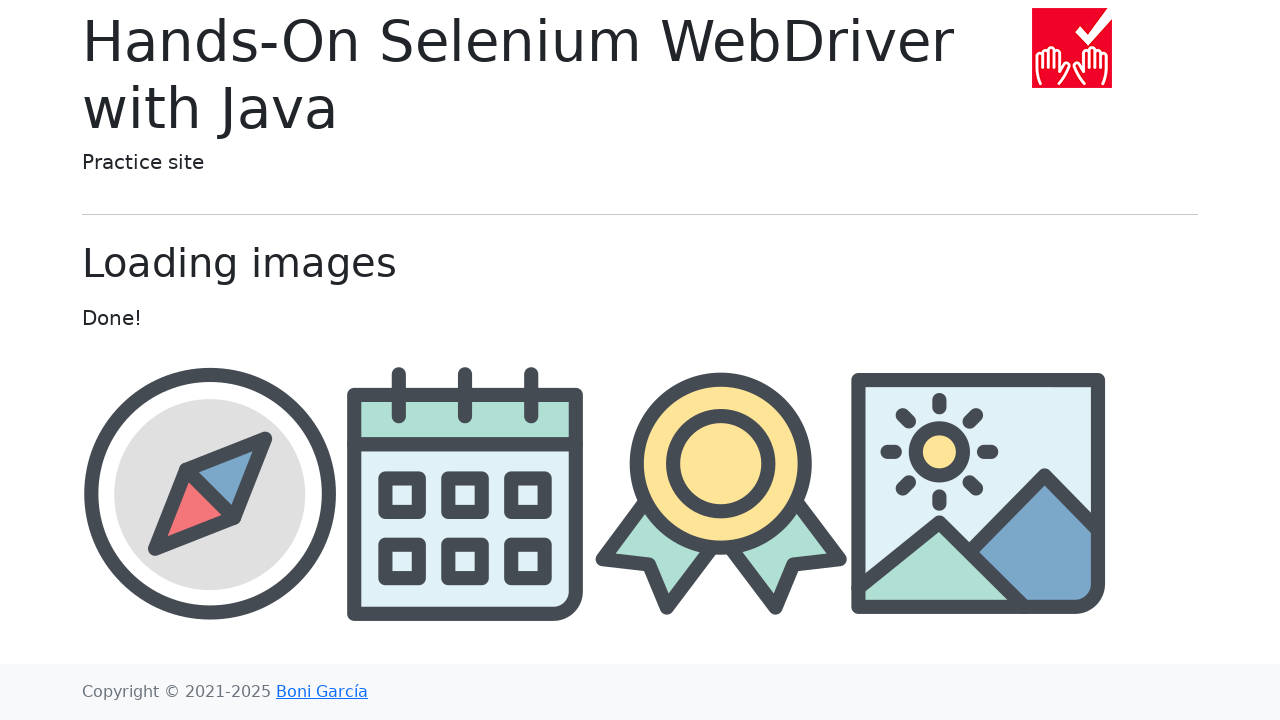

Verified that src attribute contains 'landscape'
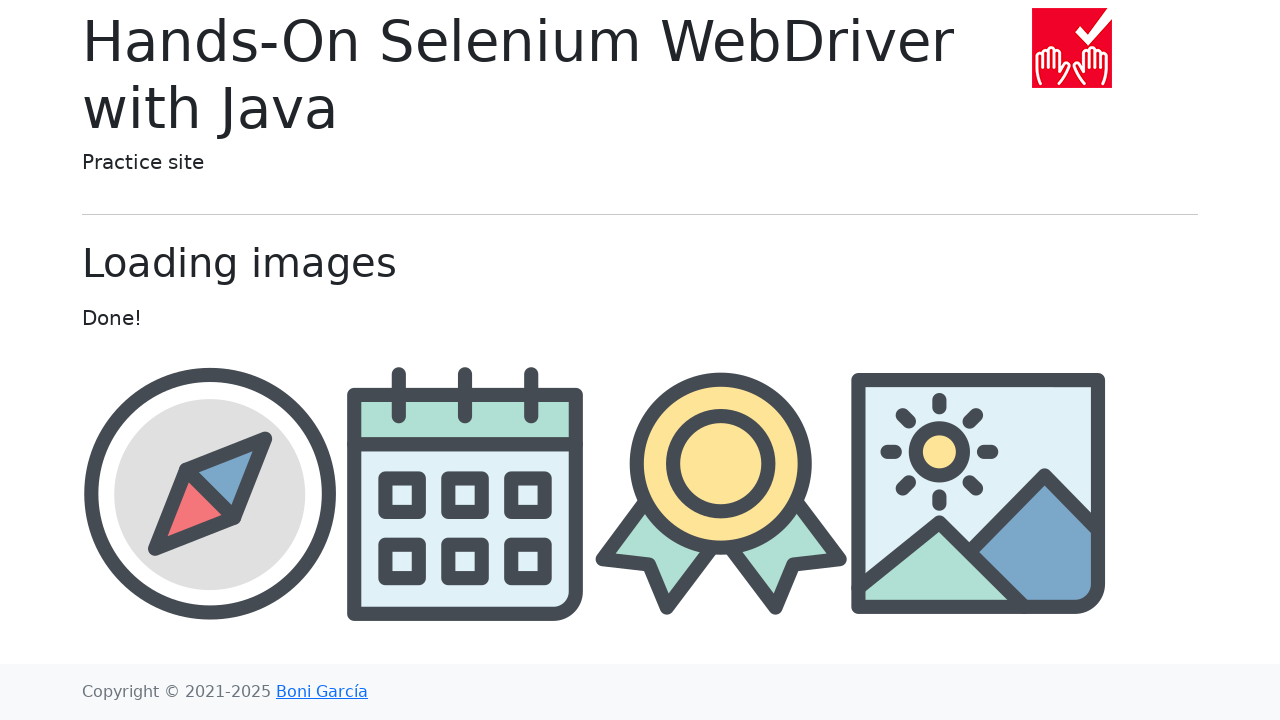

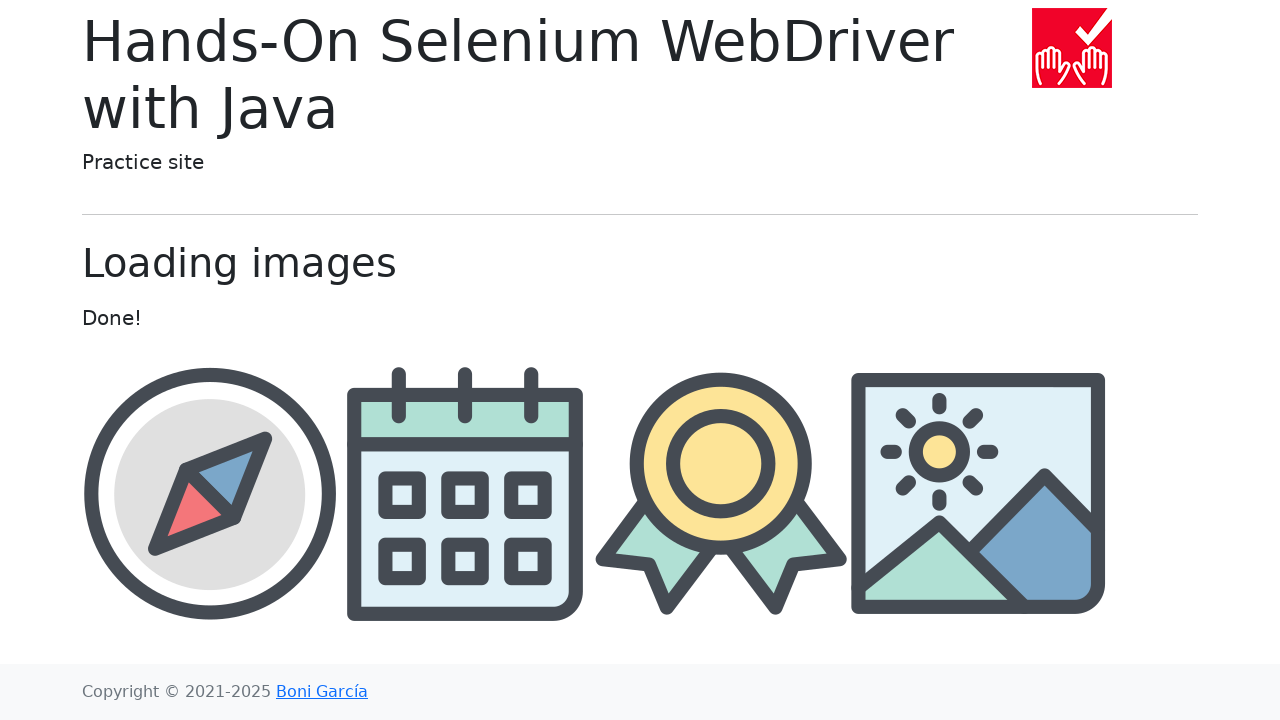